Tests dynamic content loading by clicking a Start button, waiting for the loading indicator to disappear, and verifying that "Hello World!" text is displayed.

Starting URL: https://automationfc.github.io/dynamic-loading/

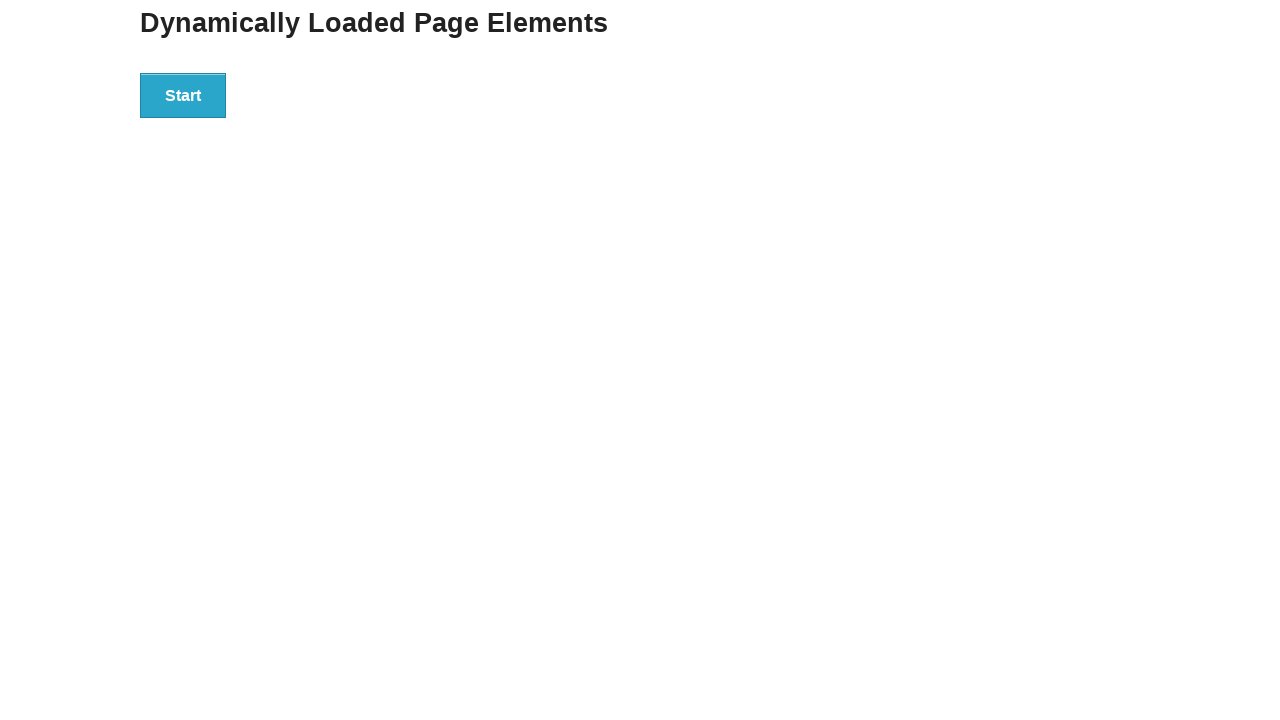

Clicked the Start button at (183, 95) on xpath=//*[text()='Start']
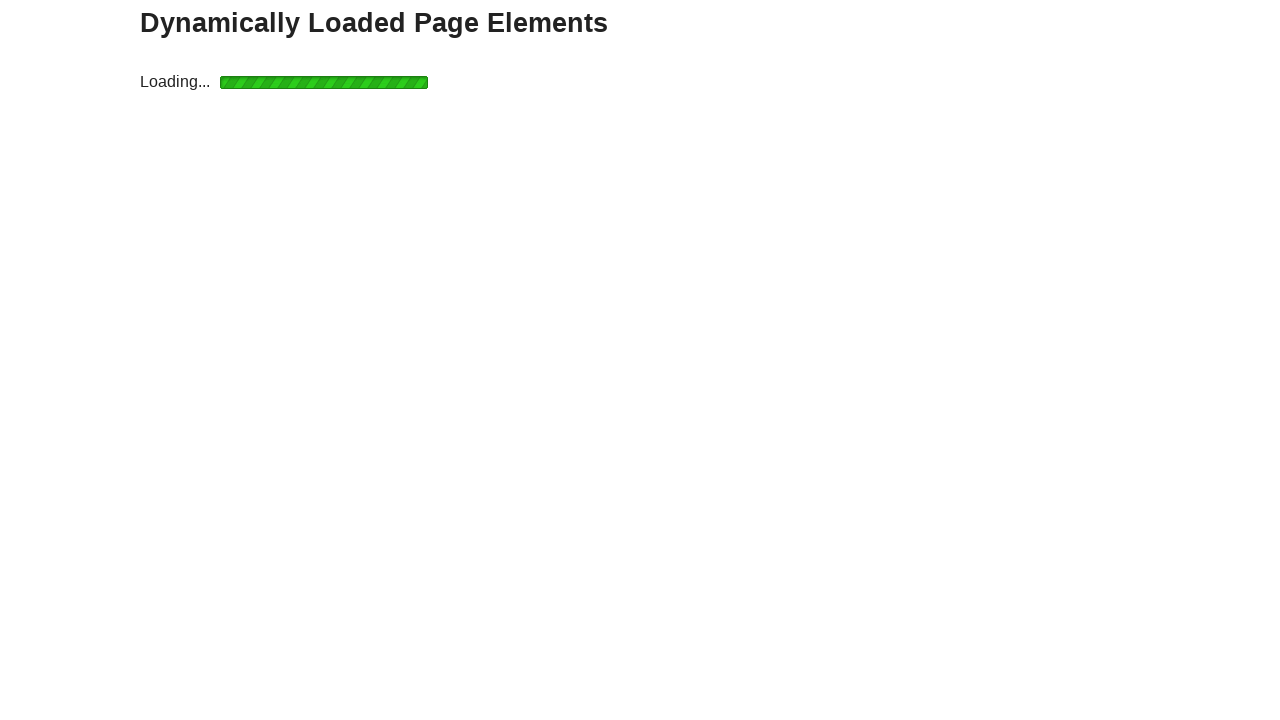

Waited for loading indicator to disappear
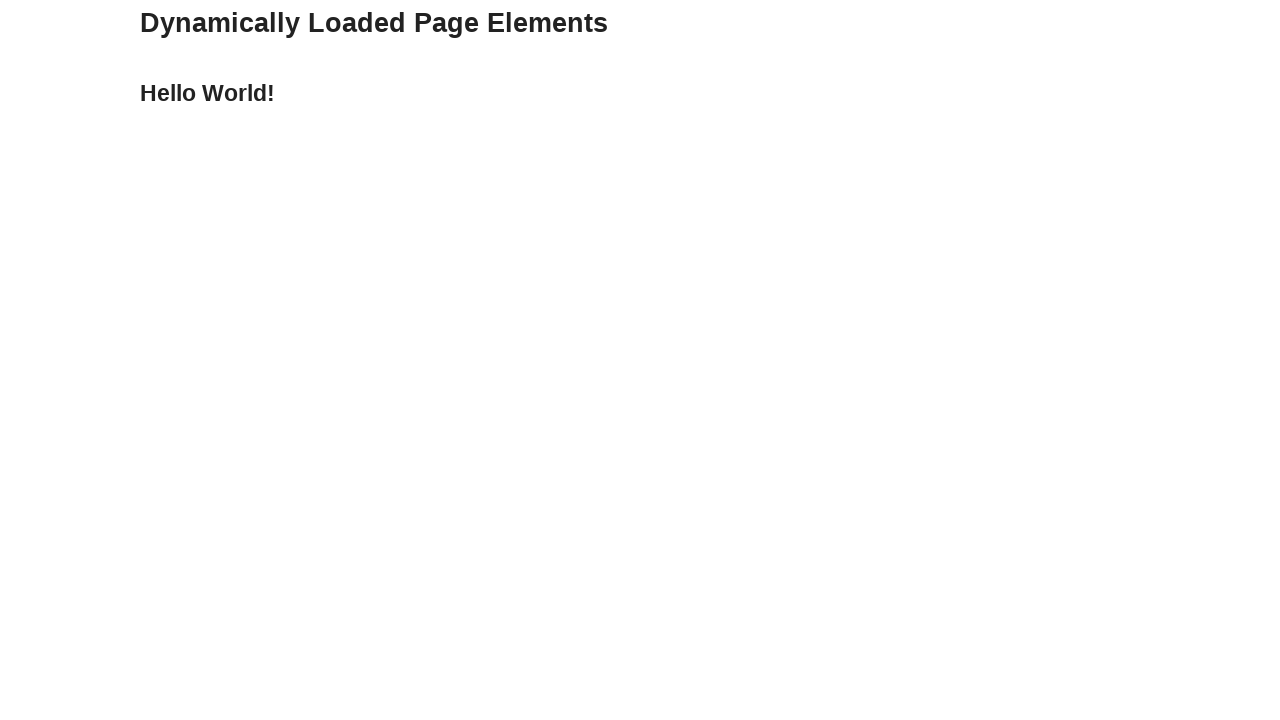

Verified 'Hello World!' text is visible
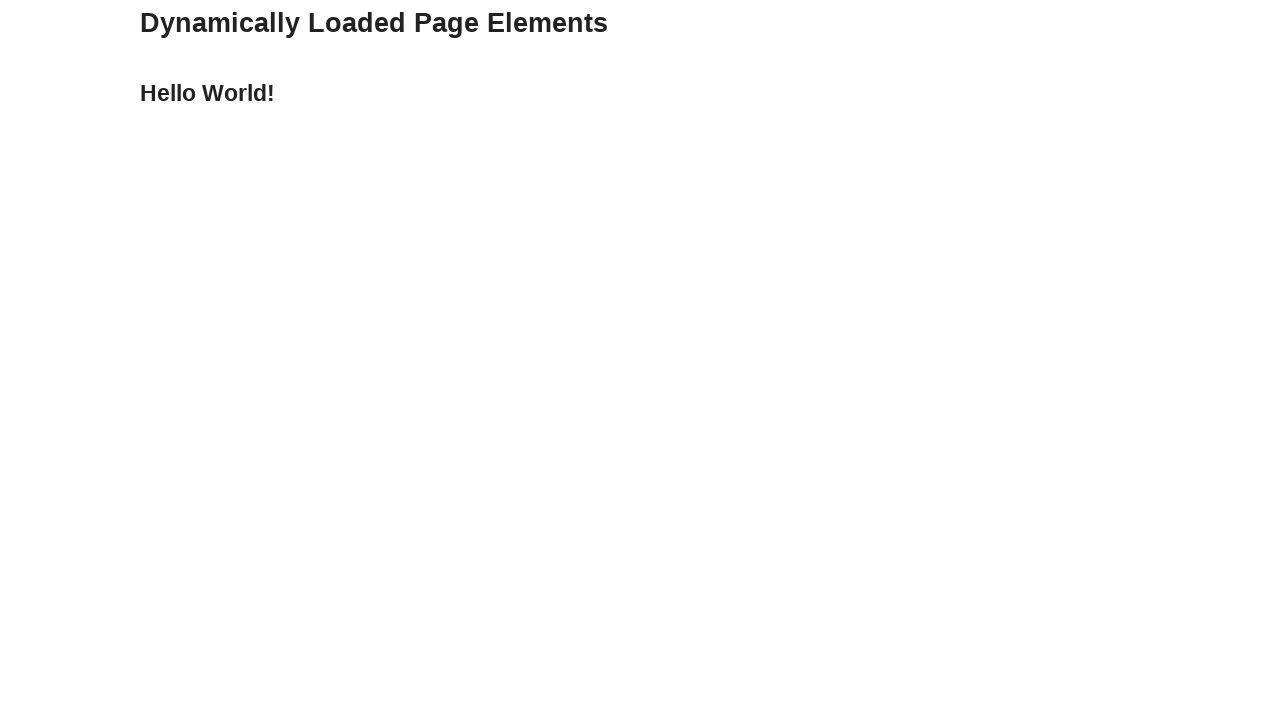

Assertion passed: 'Hello World!' element is visible
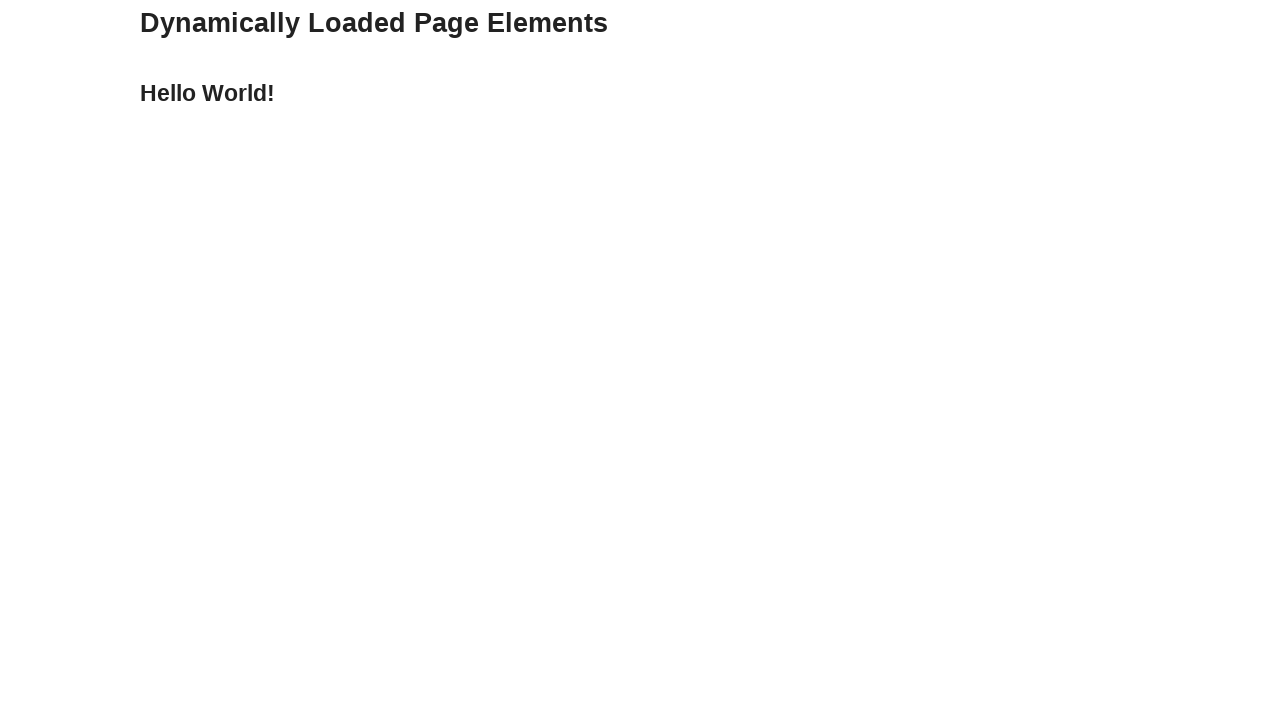

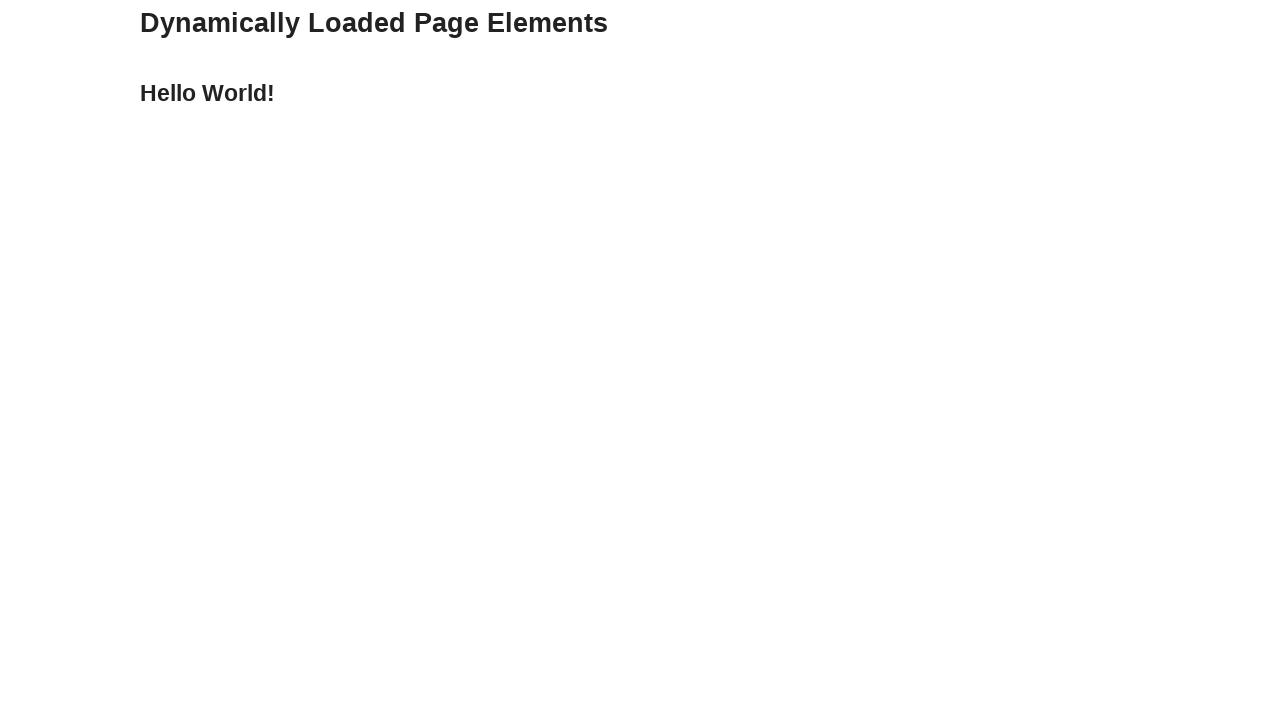